Tests the contact form by clicking Contact link and filling in email, name, and message fields

Starting URL: https://www.demoblaze.com/

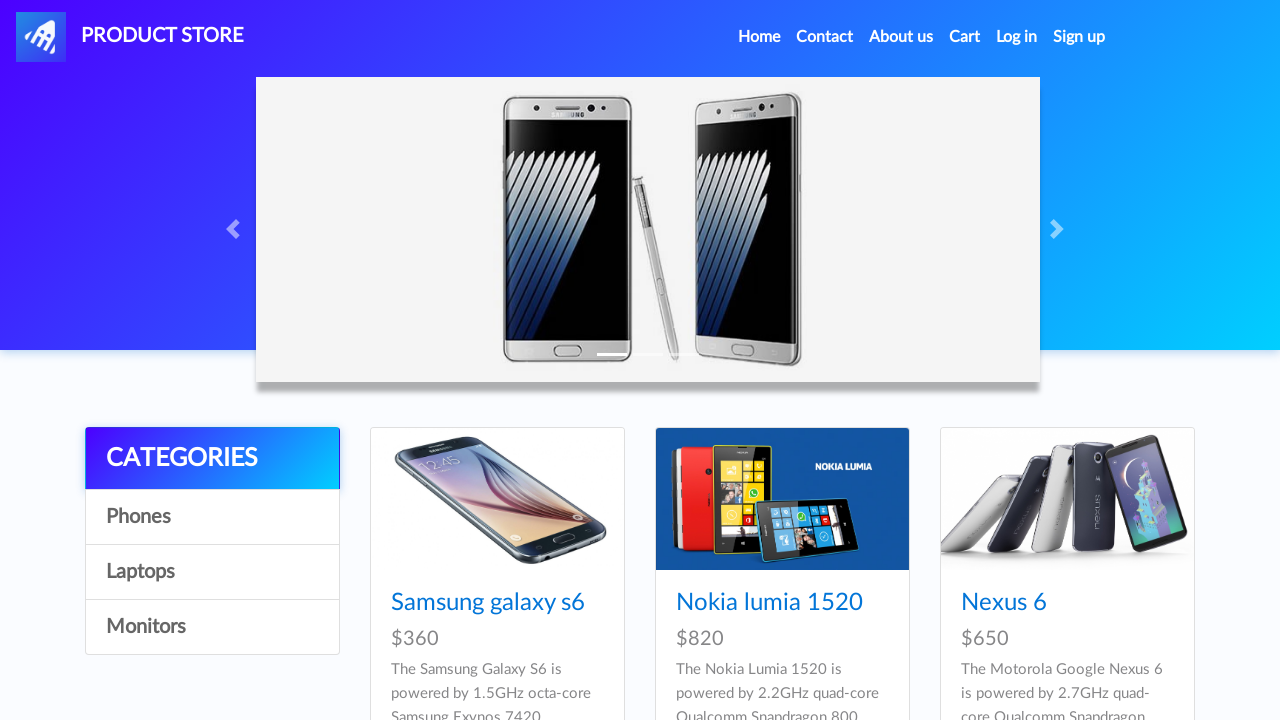

Clicked Contact link at (825, 37) on internal:role=link[name="Contact"i]
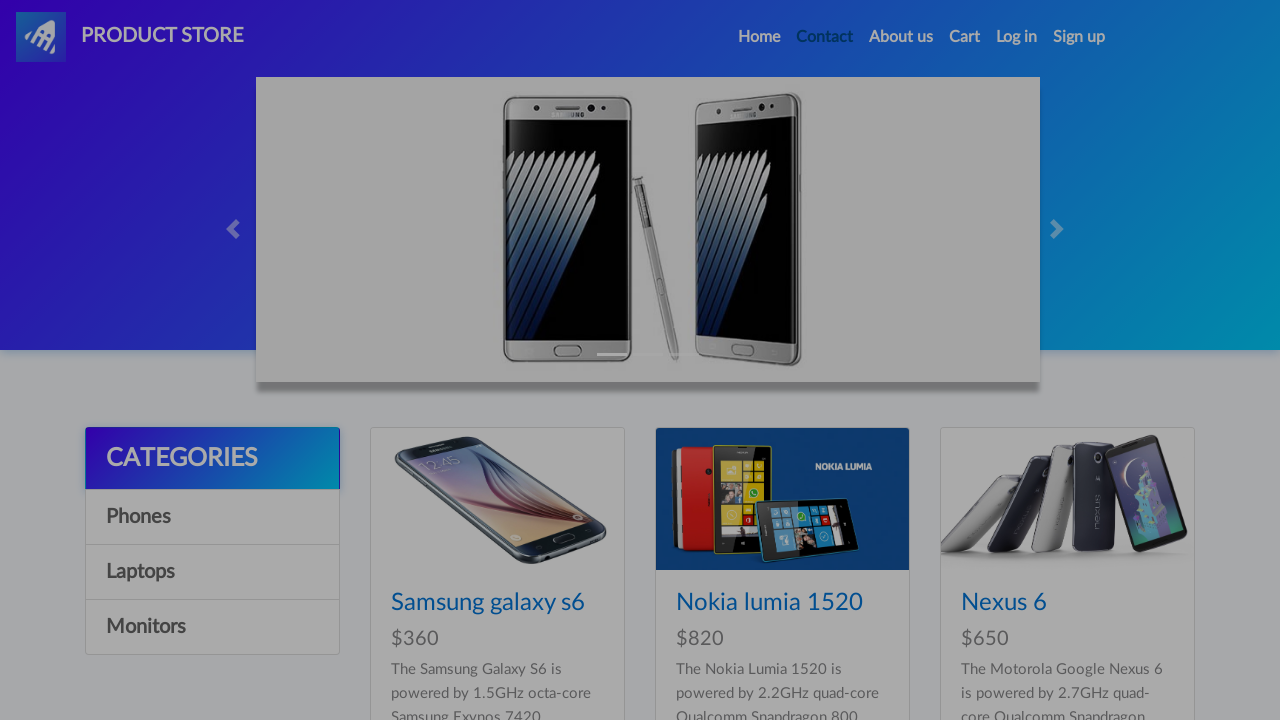

Filled recipient email field with 'AV@EMAIL.COM' on #recipient-email
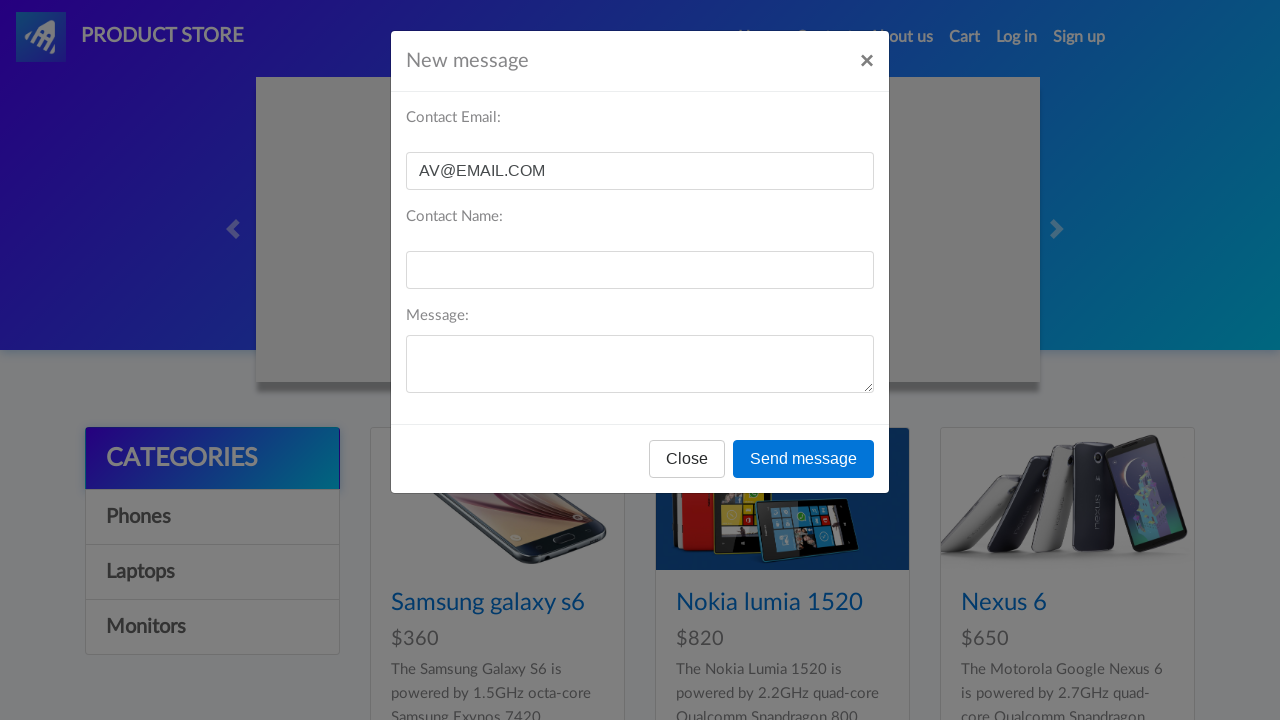

Filled contact email field with 'Alex Example' on internal:label="Contact Email:"i
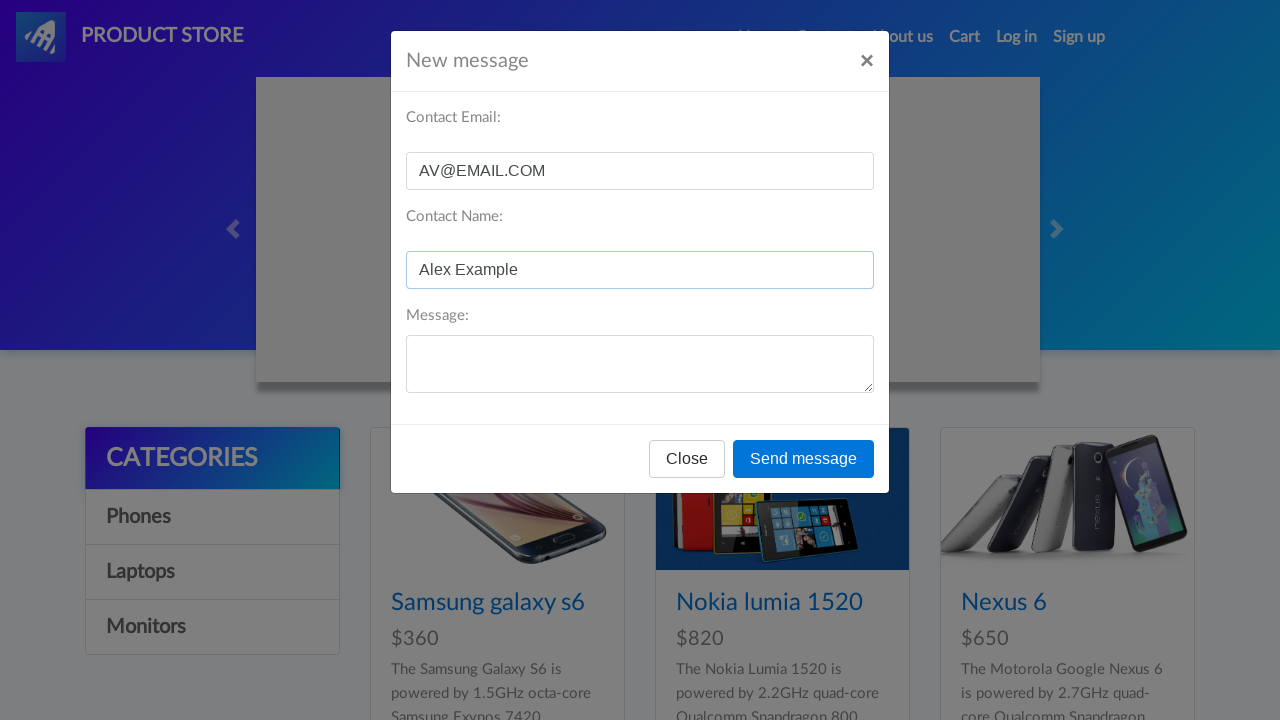

Filled message field with 'Hello, I have a question about your products.' on internal:label="Message:"i
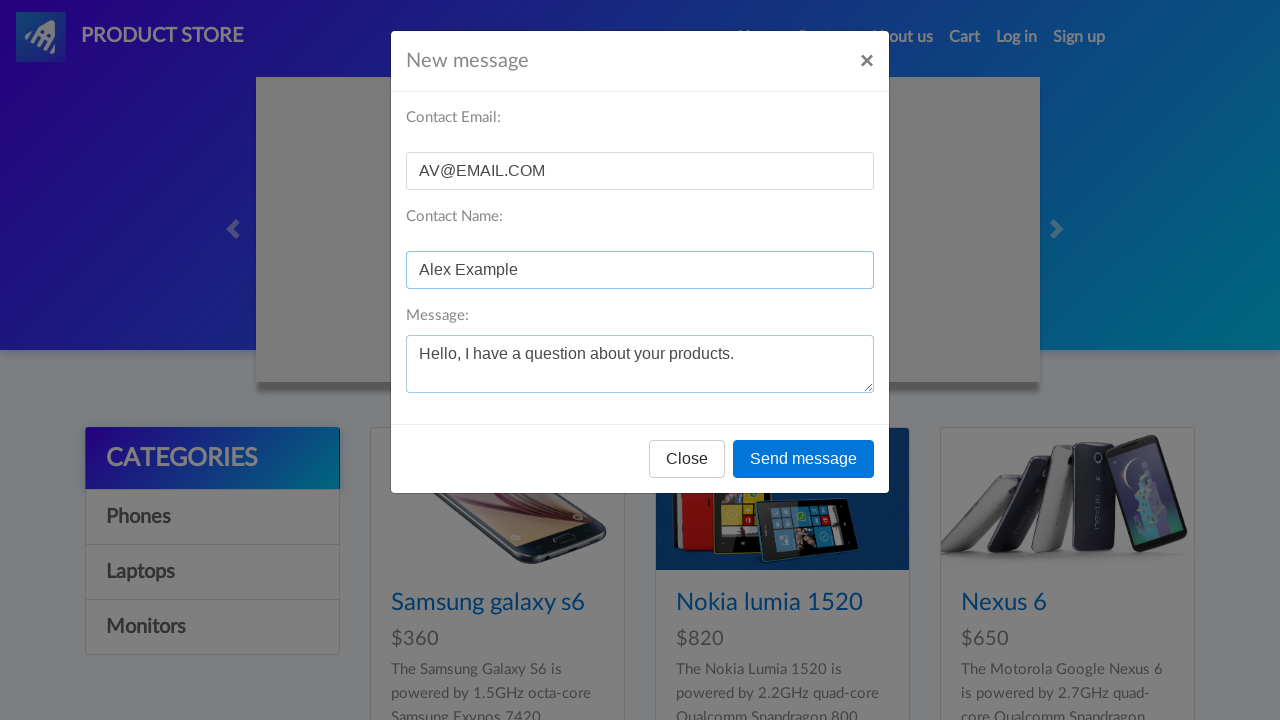

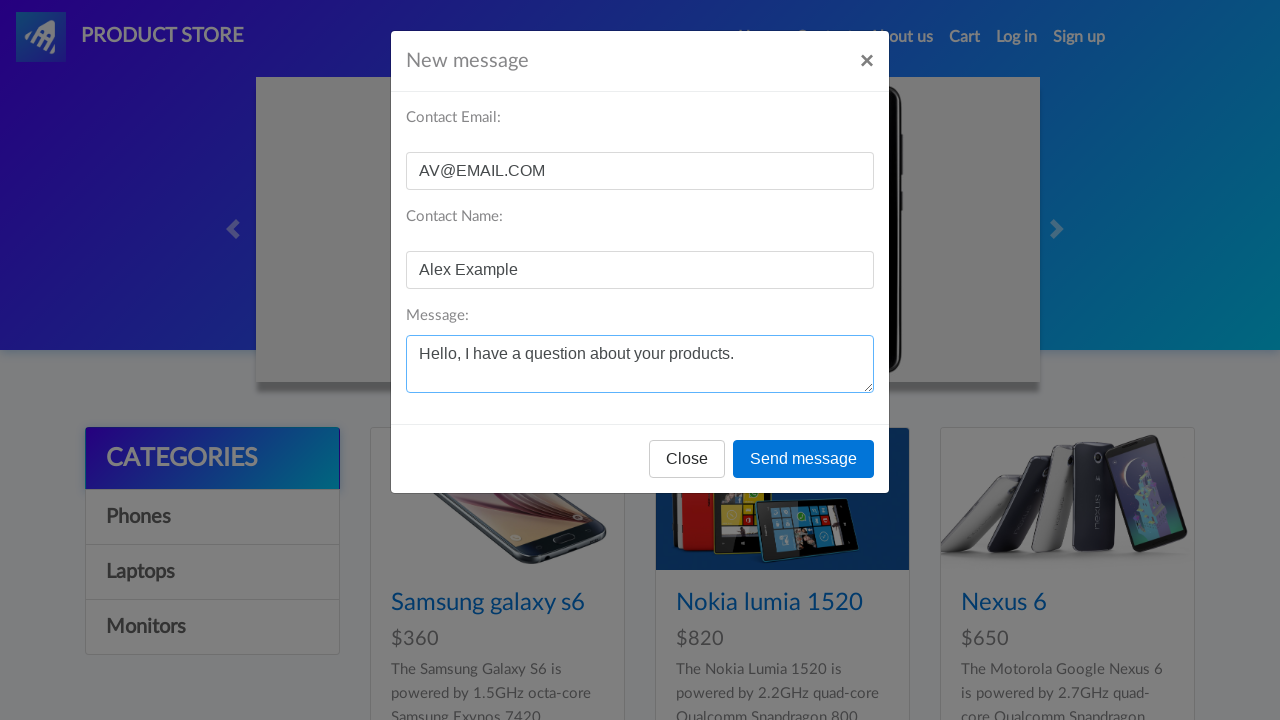